Tests checkbox functionality by navigating to a checkboxes page, finding all checkbox elements, and verifying their checked/selected states using both attribute lookup and isSelected methods.

Starting URL: http://the-internet.herokuapp.com/checkboxes

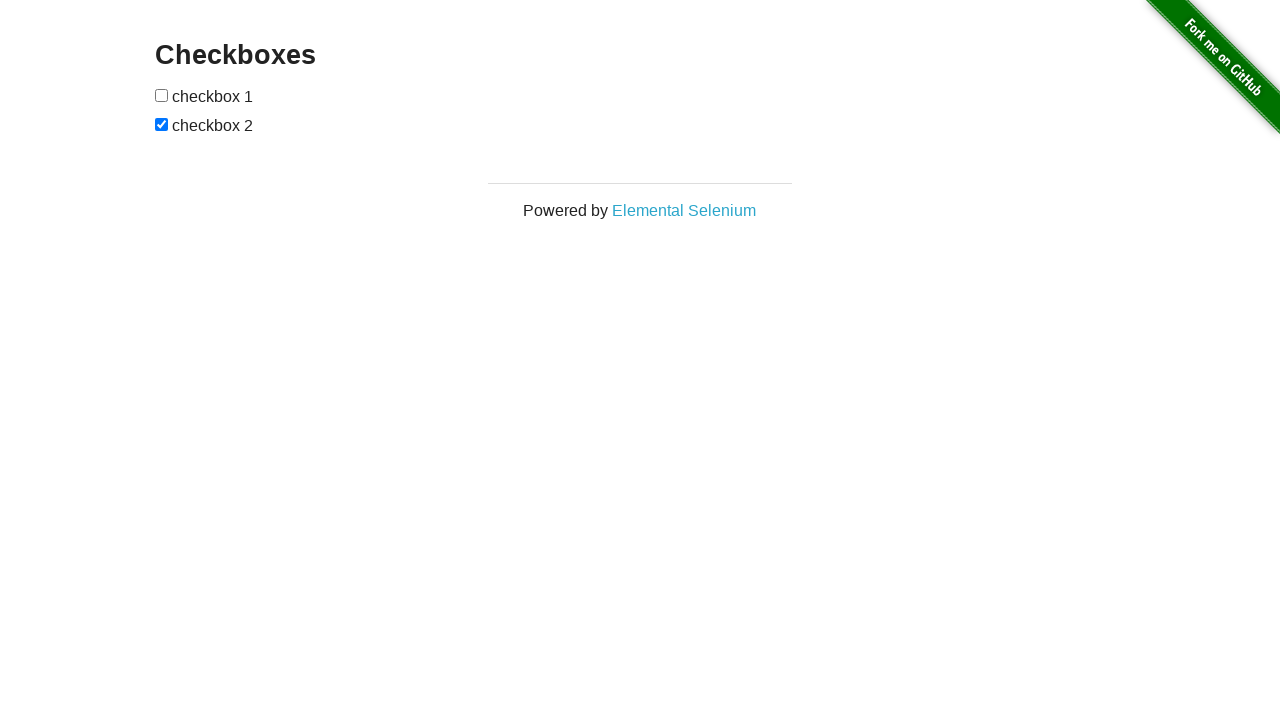

Waited for checkbox elements to be present on the page
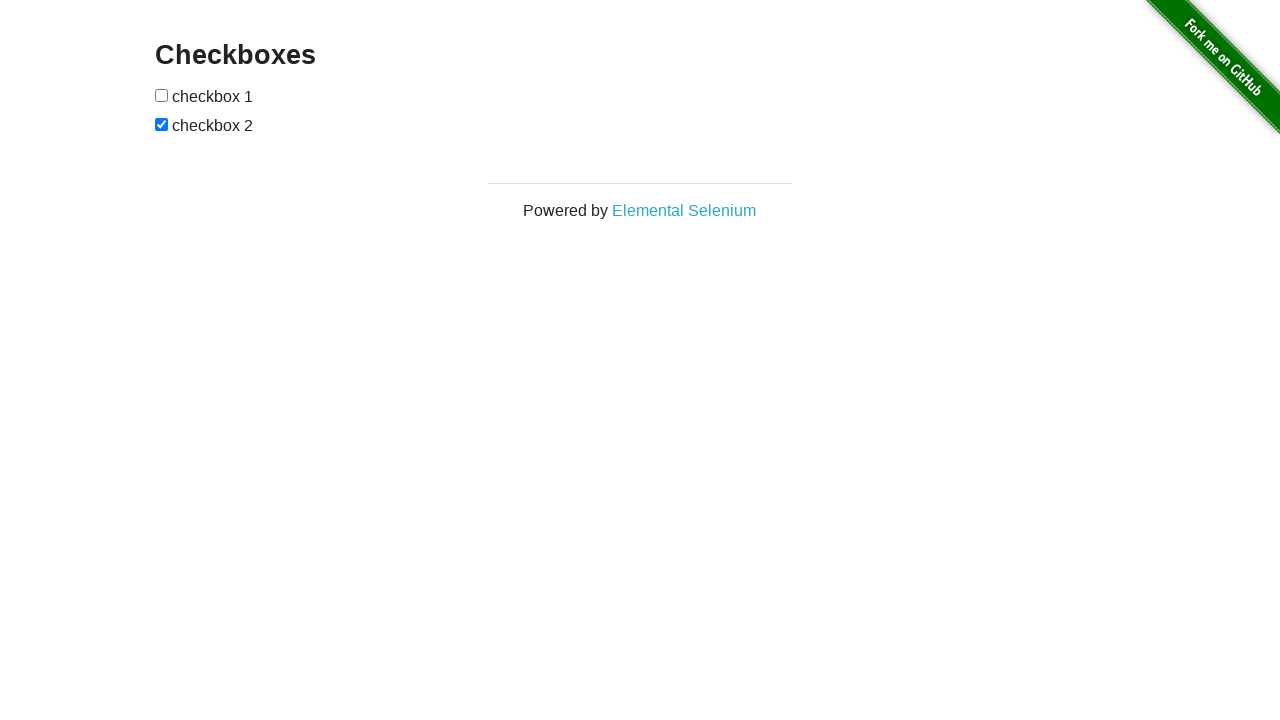

Located all checkbox elements on the page
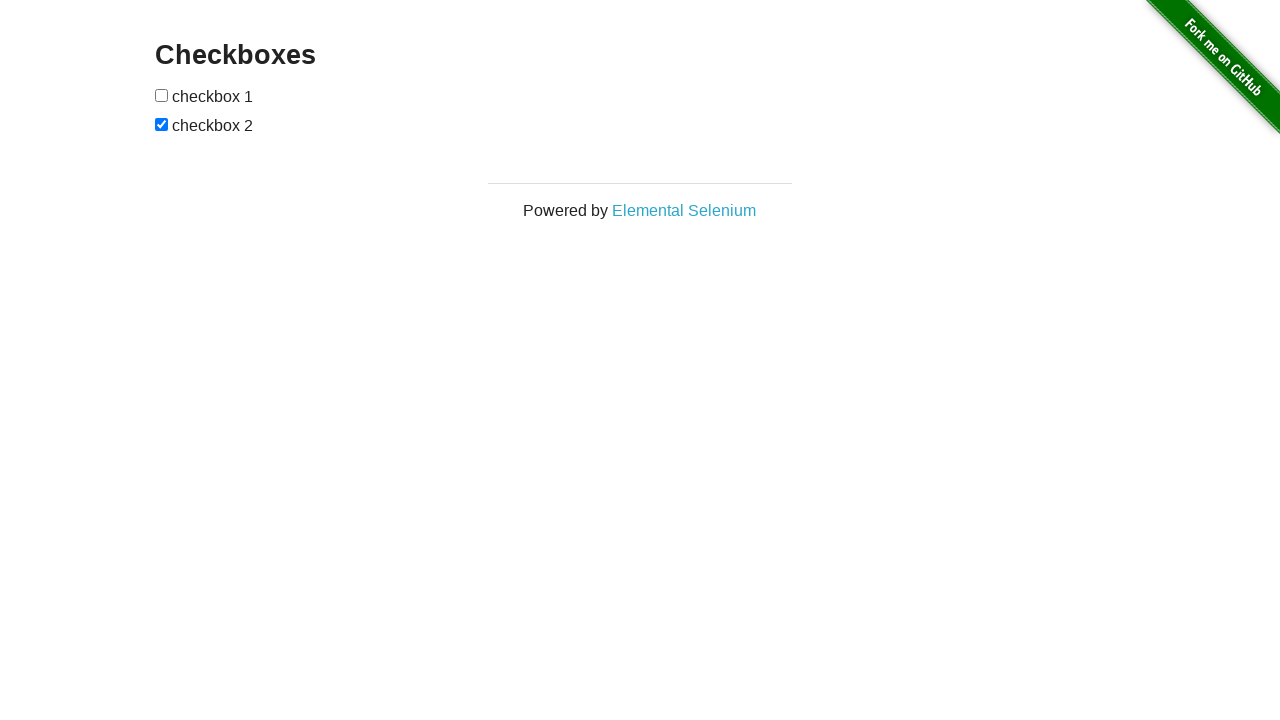

Verified that the second checkbox is checked
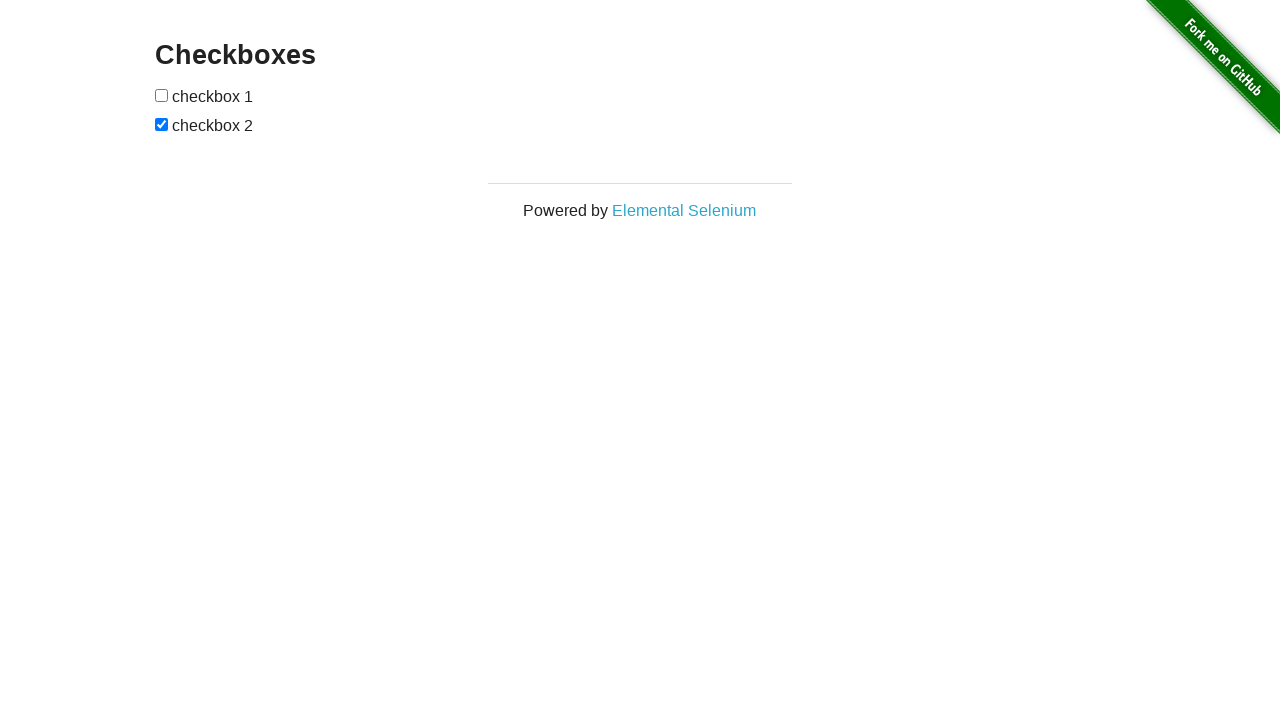

Verified that the first checkbox is not checked
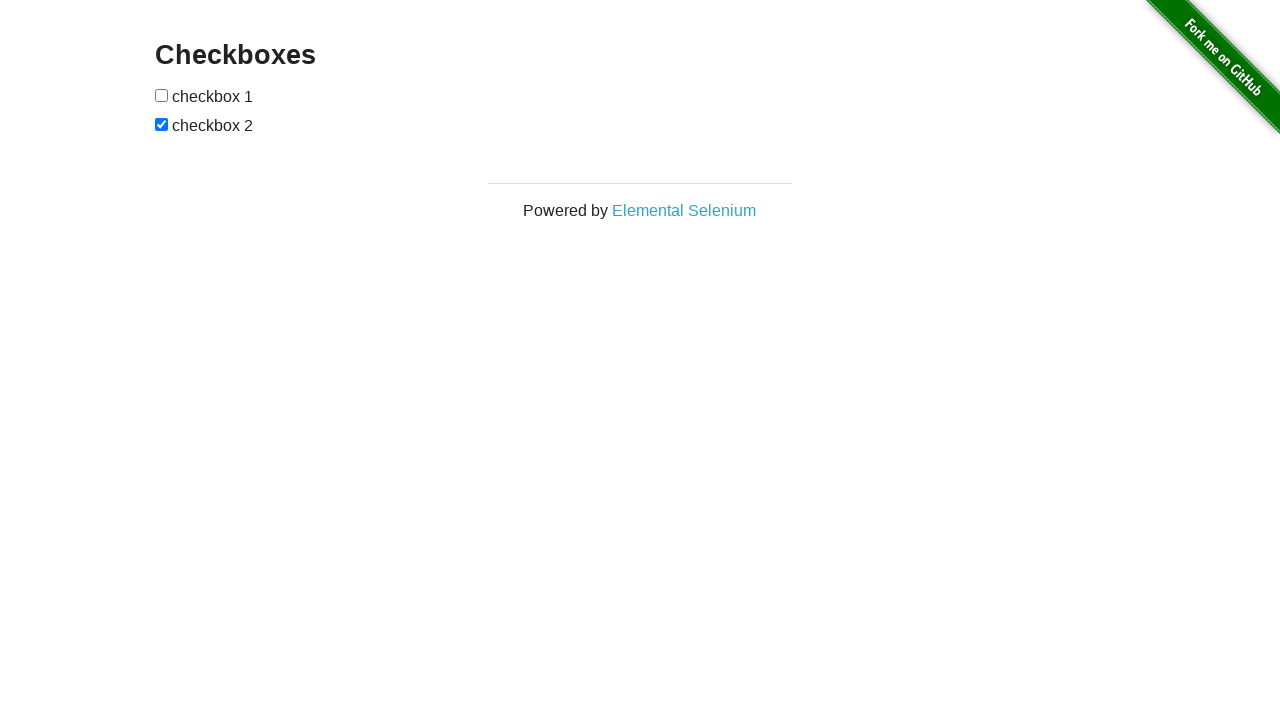

Clicked the first checkbox to check it at (162, 95) on input[type="checkbox"] >> nth=0
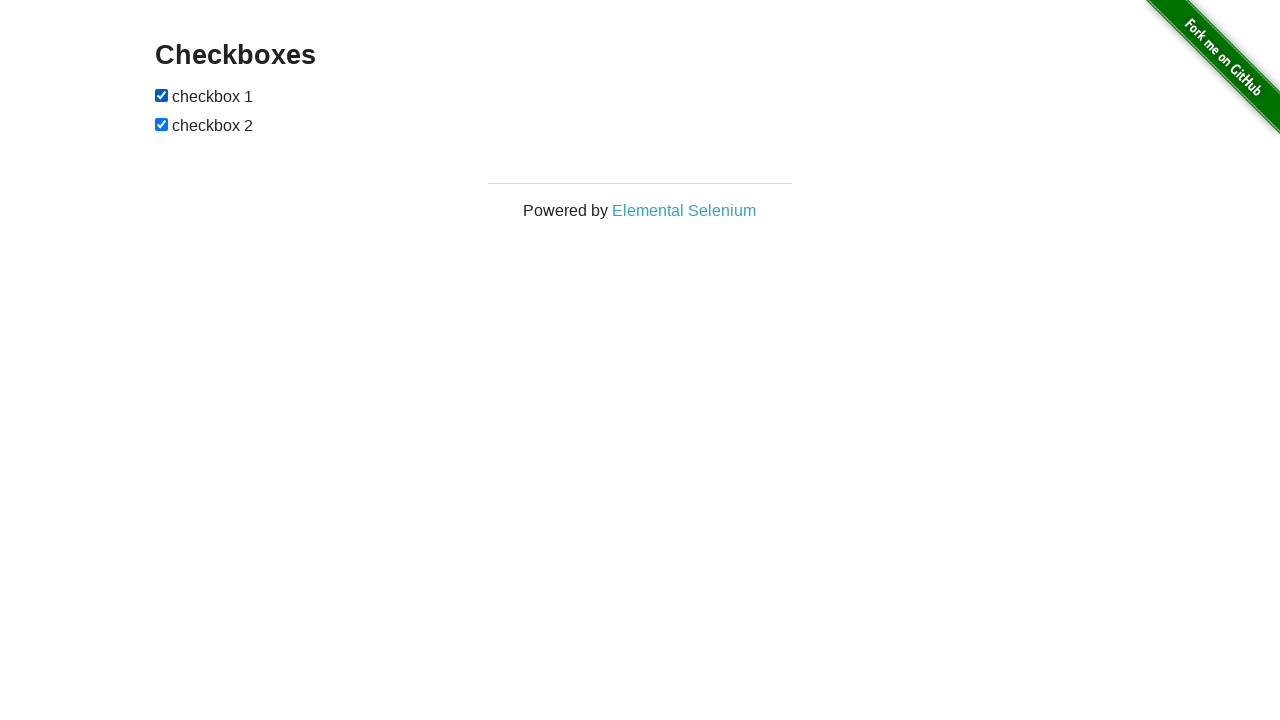

Verified that the first checkbox is now checked
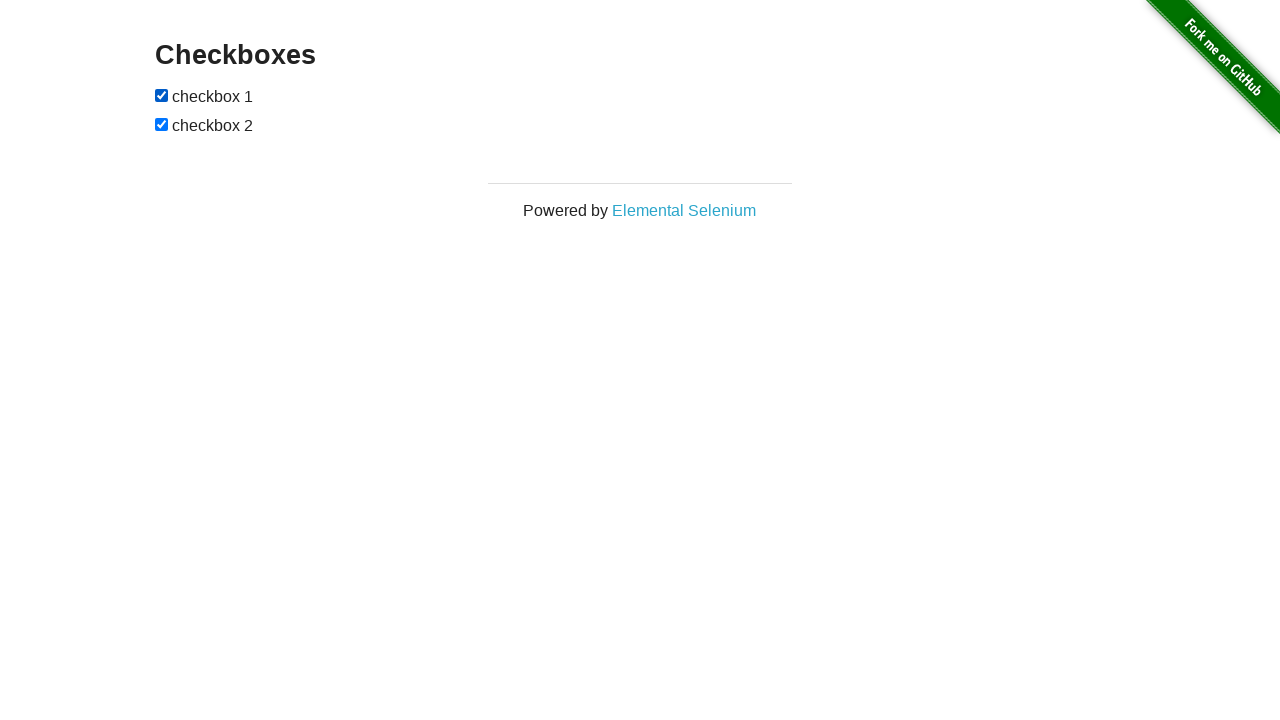

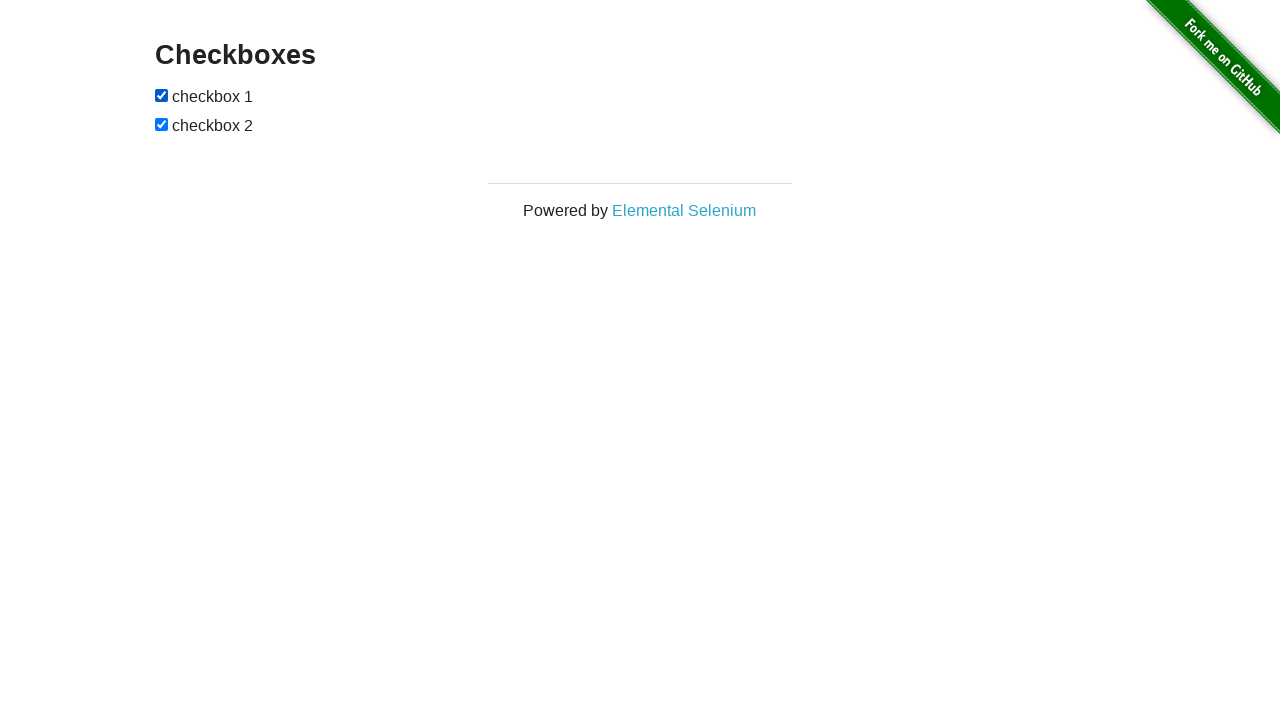